Tests that attempting to submit content without being logged in shows an appropriate error message

Starting URL: https://news.ycombinator.com/

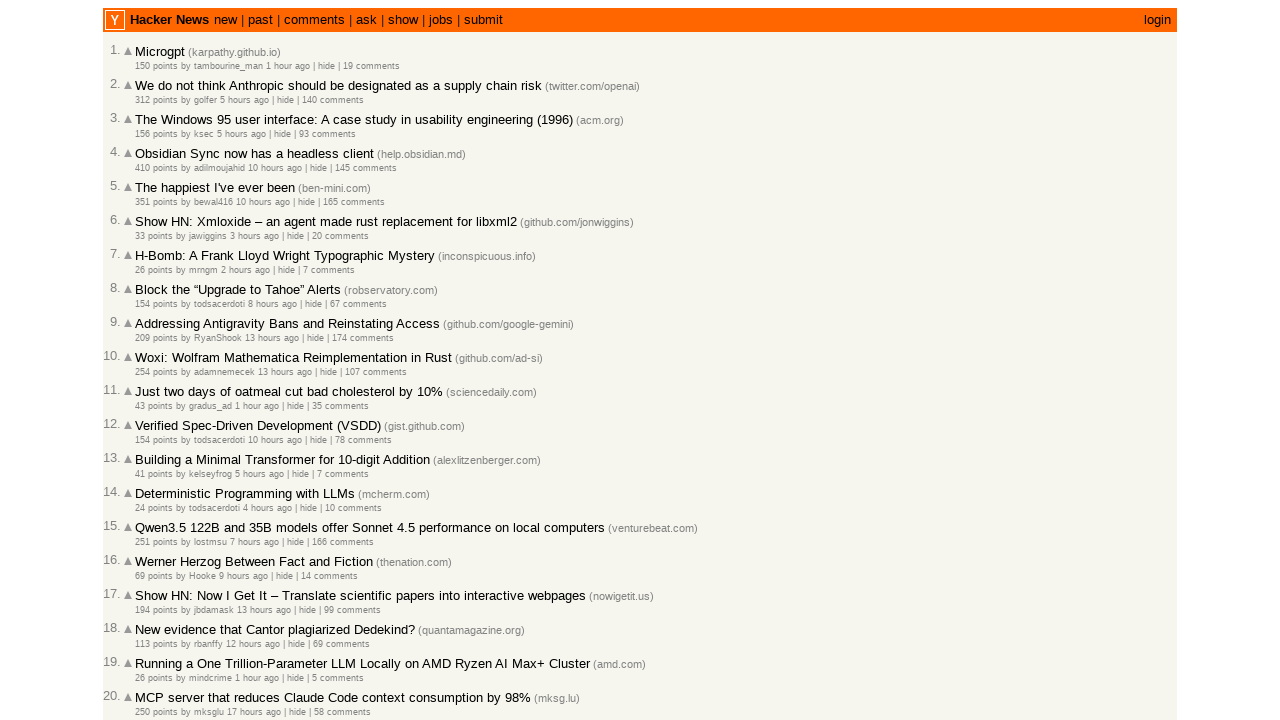

Clicked on submit link without being logged in at (483, 20) on a:text('submit')
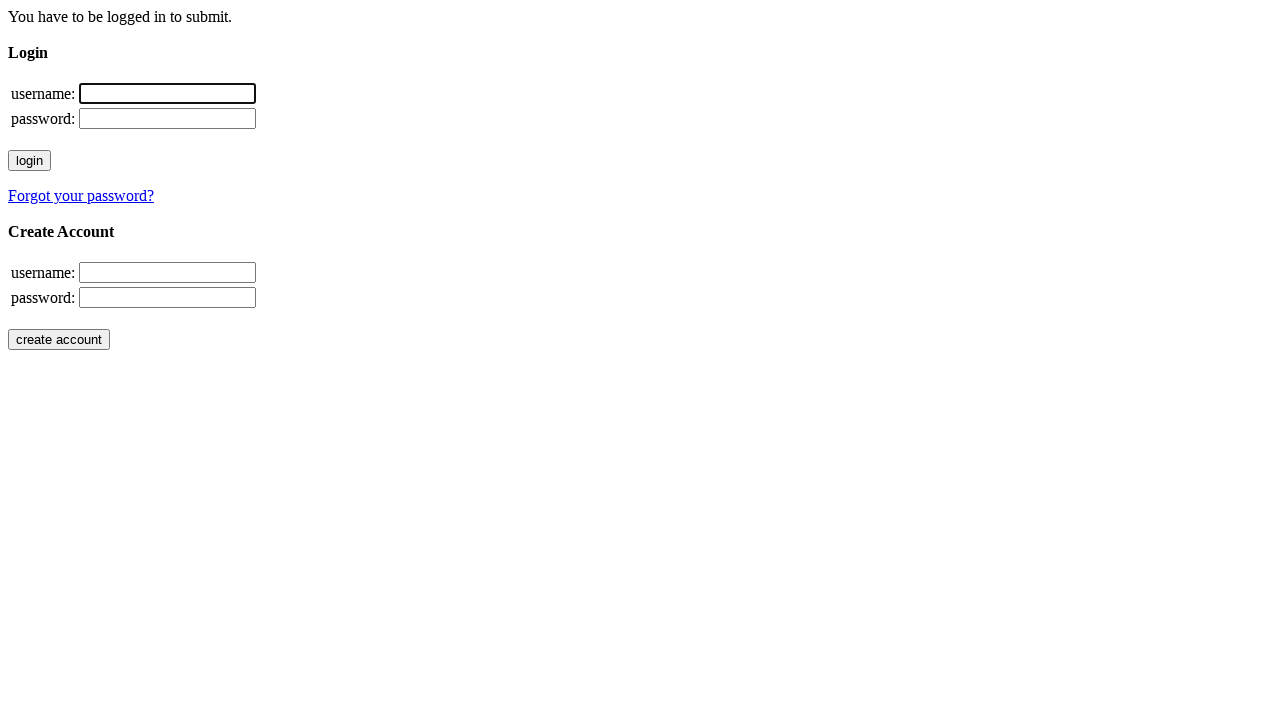

Retrieved body text content to check for error message
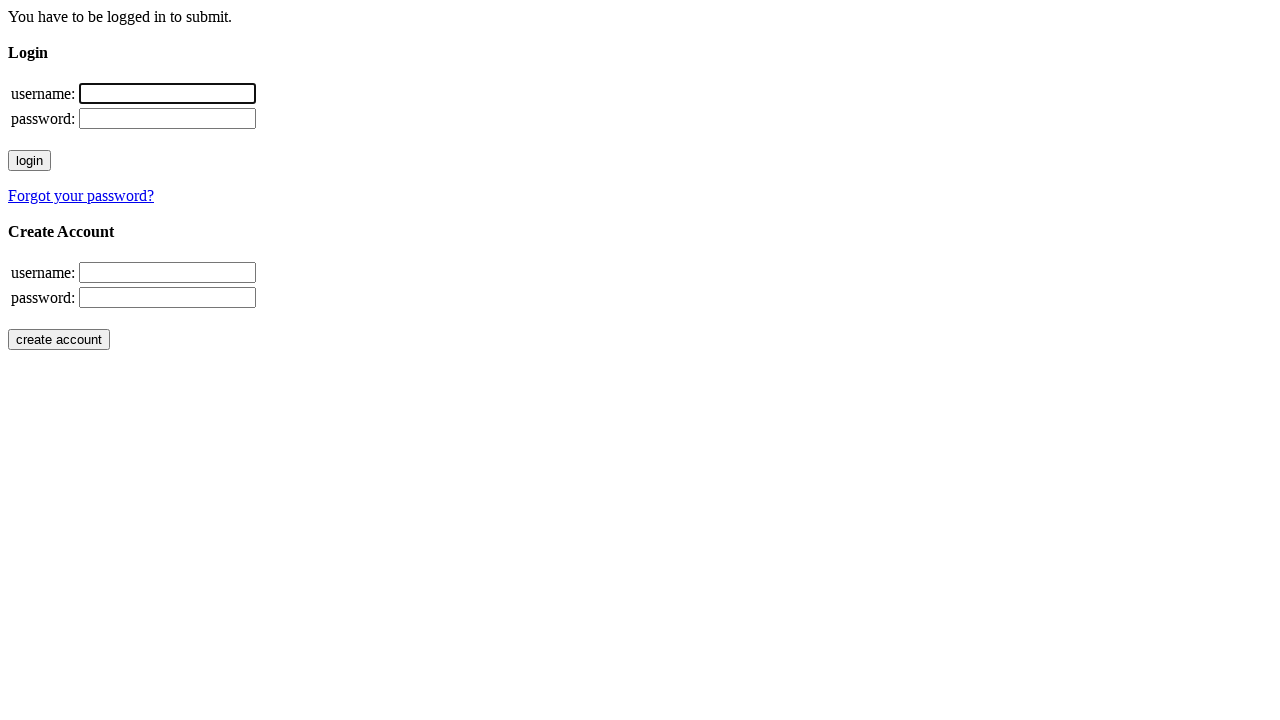

Verified error message 'You have to be logged in to submit.' is displayed
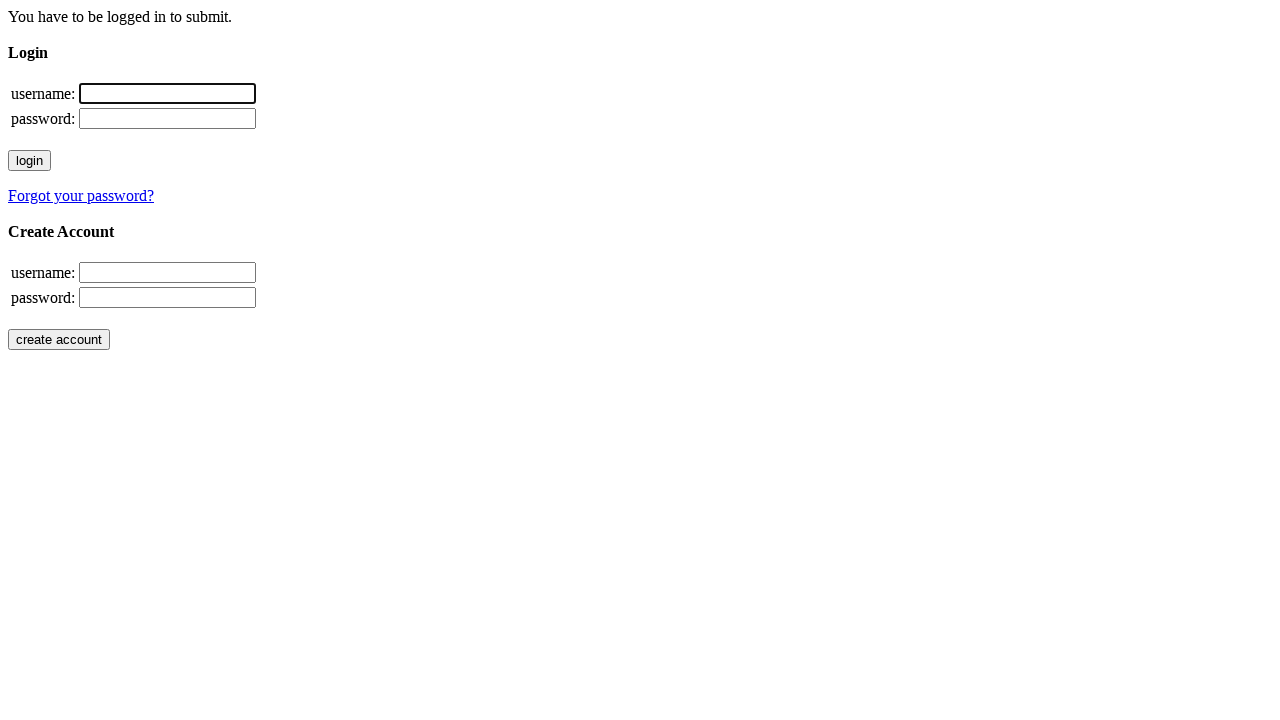

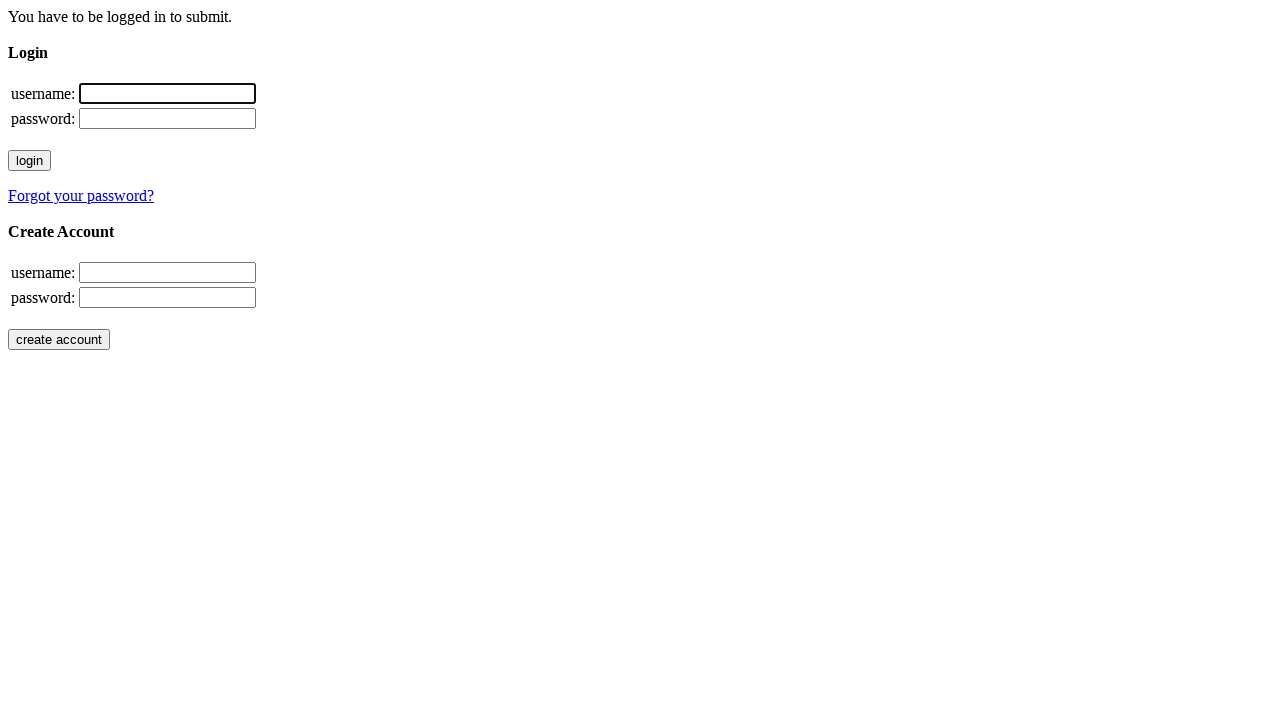